Tests selecting an option from a dropdown by iterating through all options and clicking the one with matching text, then verifying the selection.

Starting URL: http://the-internet.herokuapp.com/dropdown

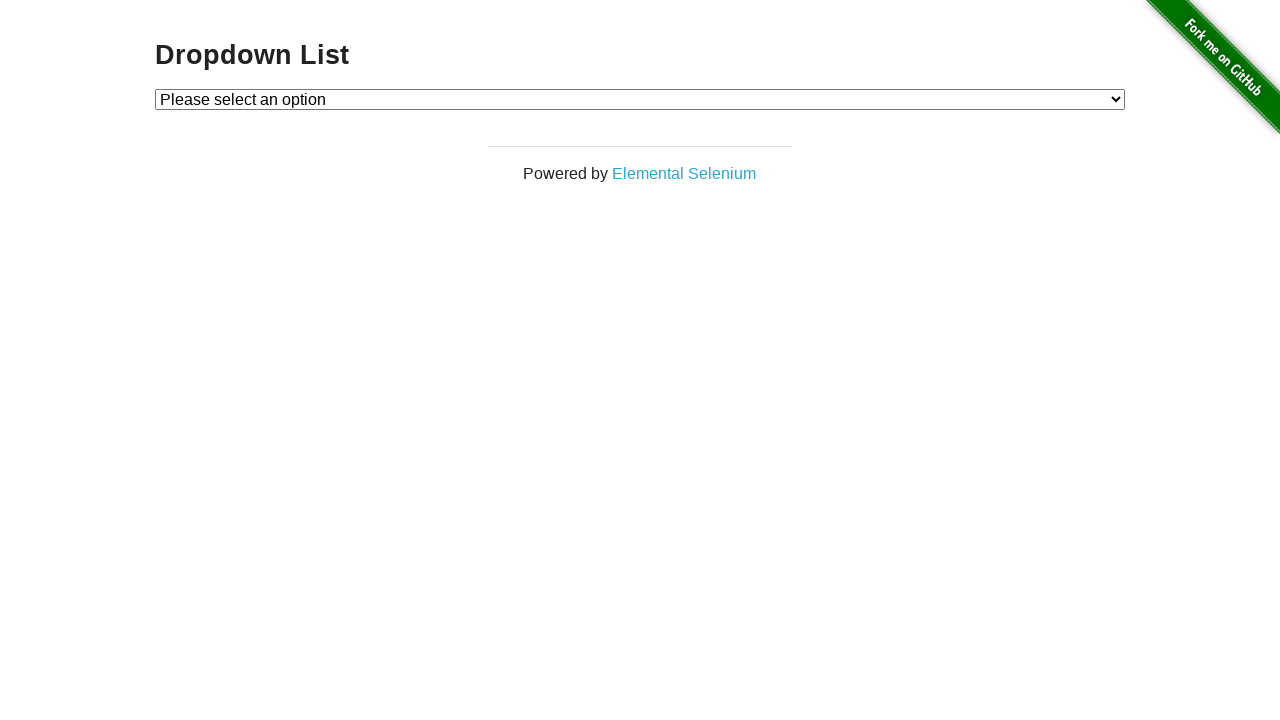

Located the dropdown element
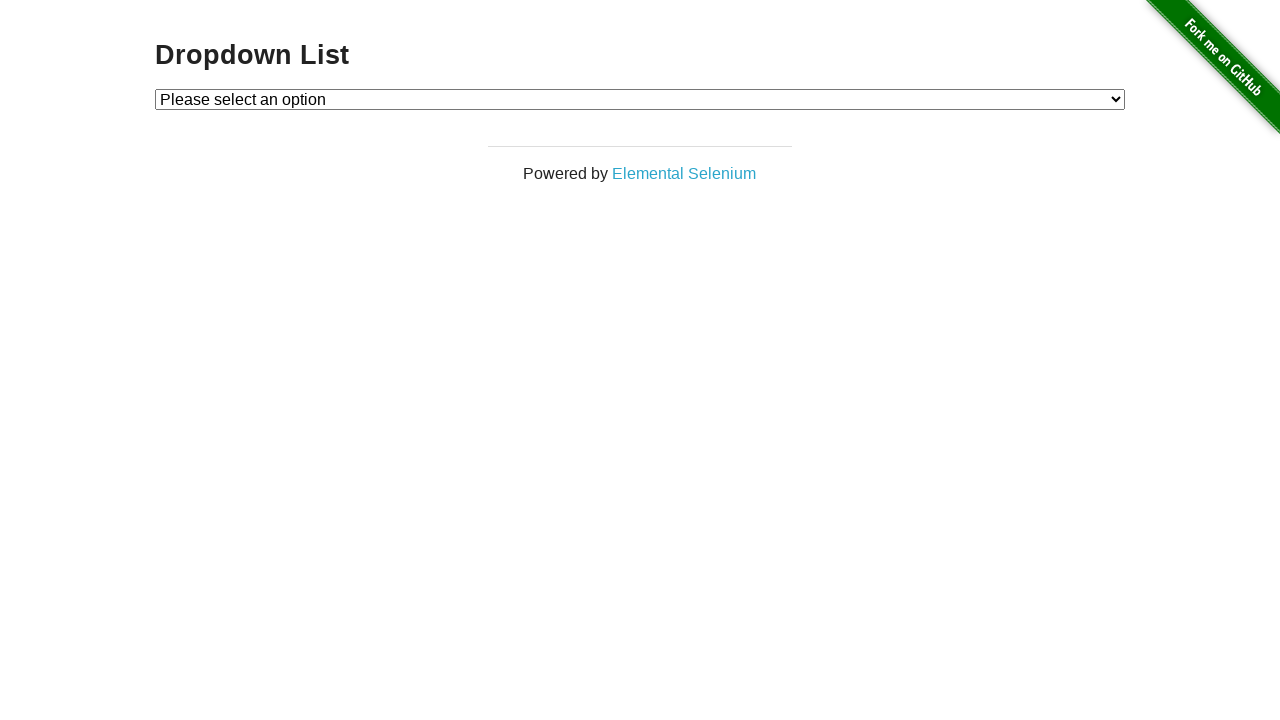

Selected 'Option 1' from the dropdown on #dropdown
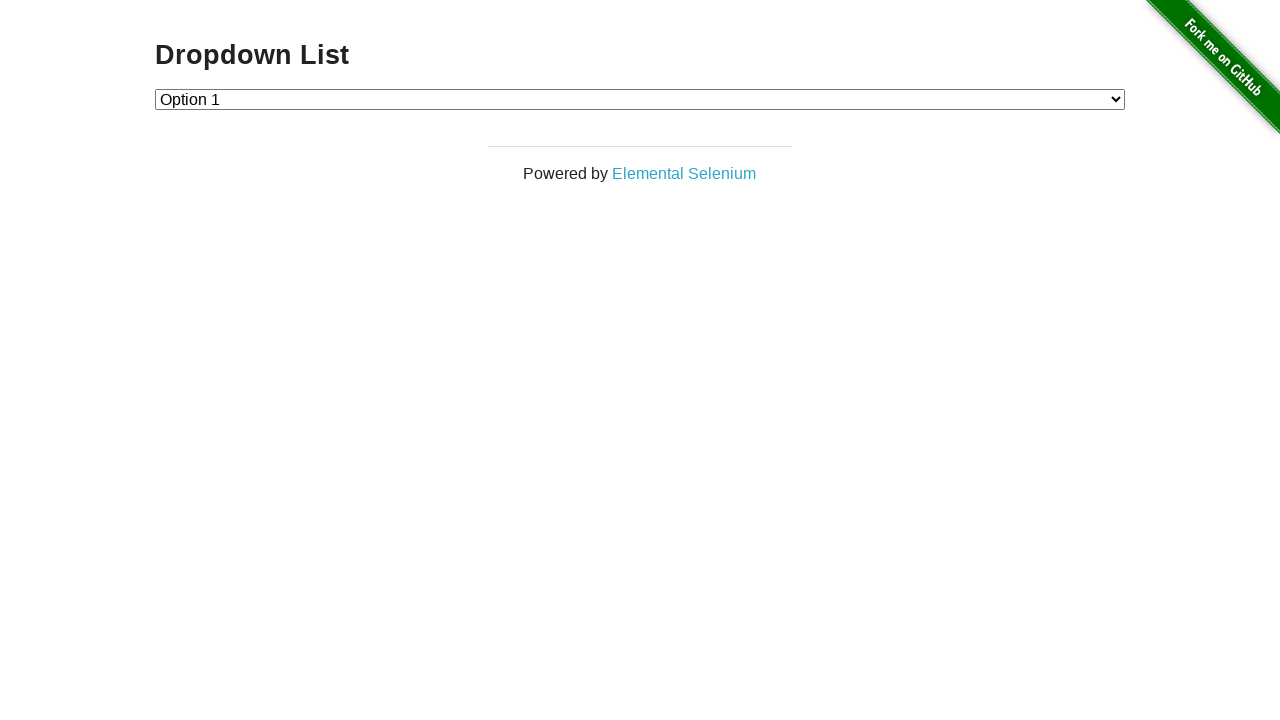

Retrieved the selected dropdown value
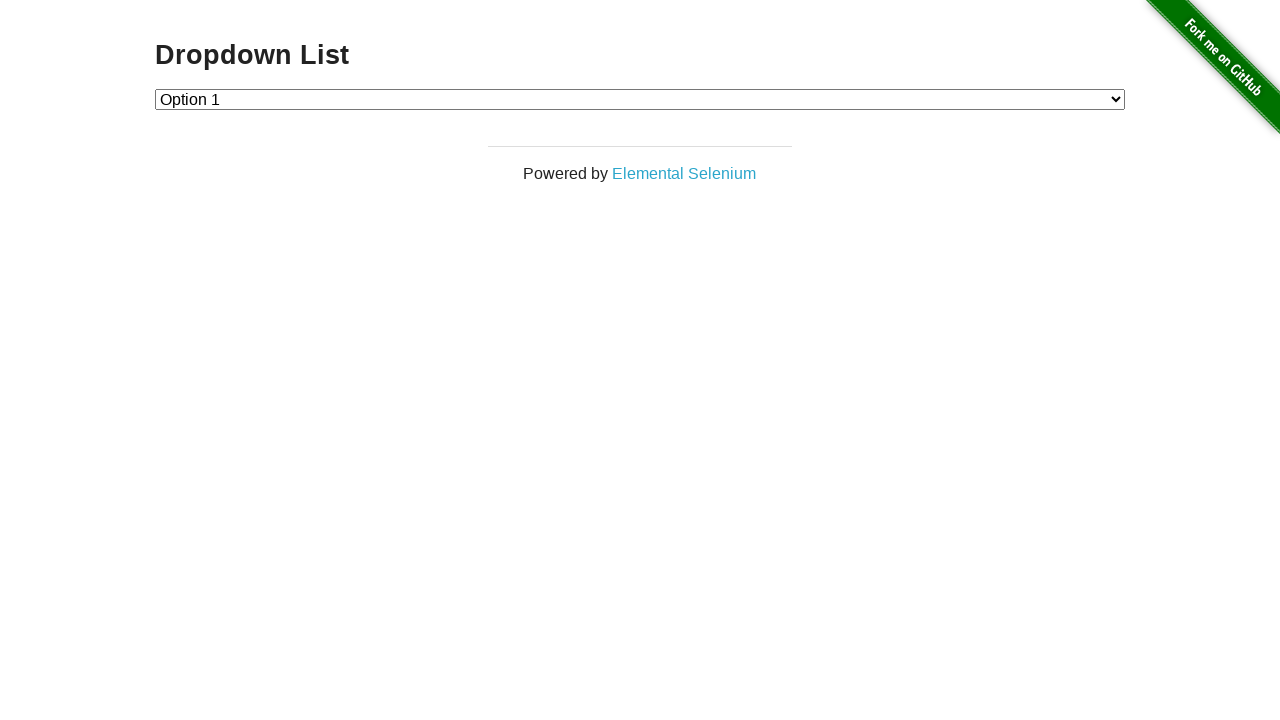

Verified that 'Option 1' is selected with value '1'
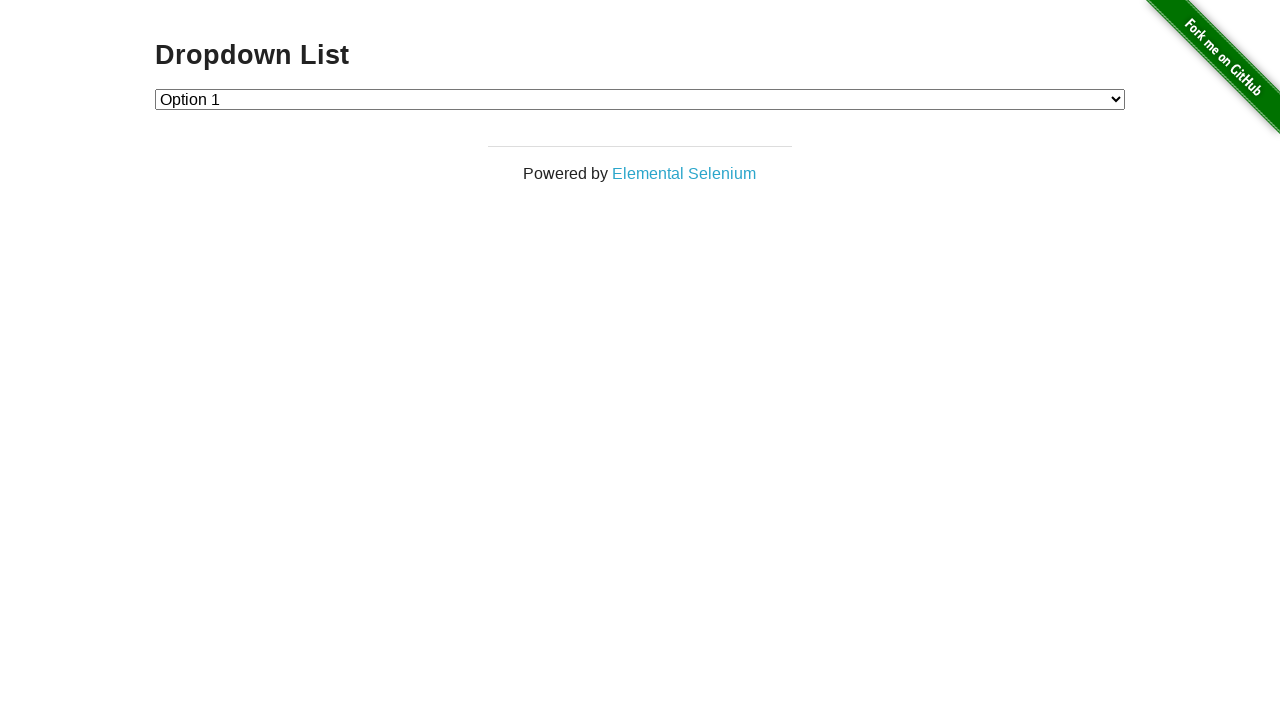

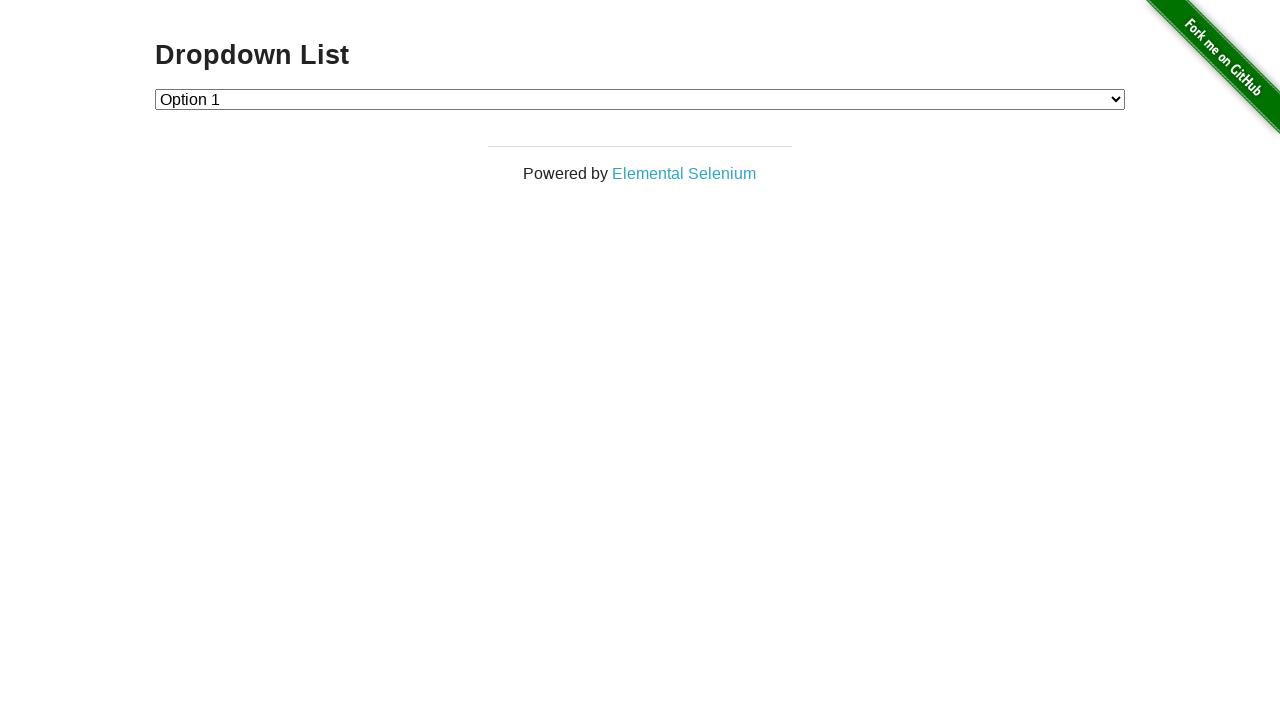